Tests scrolling down the page by a specific number of pixels (500 pixels)

Starting URL: https://automationexercise.com/

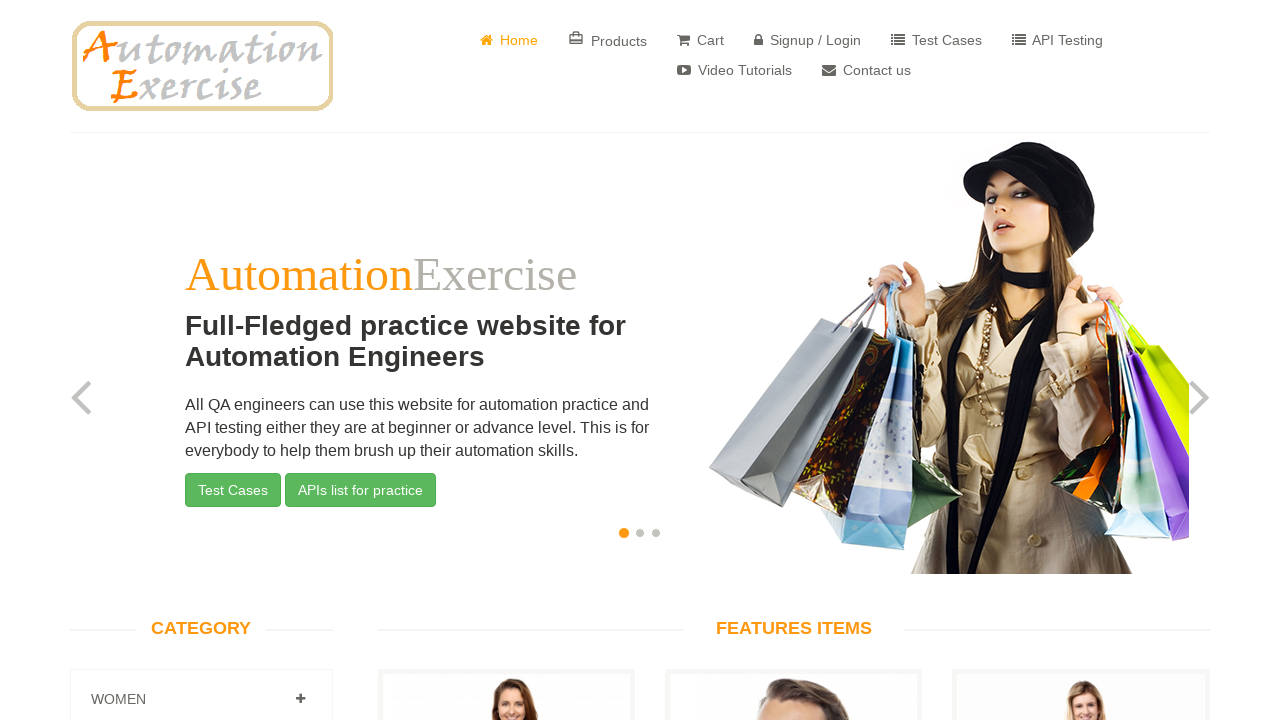

Scrolled down the page by 500 pixels
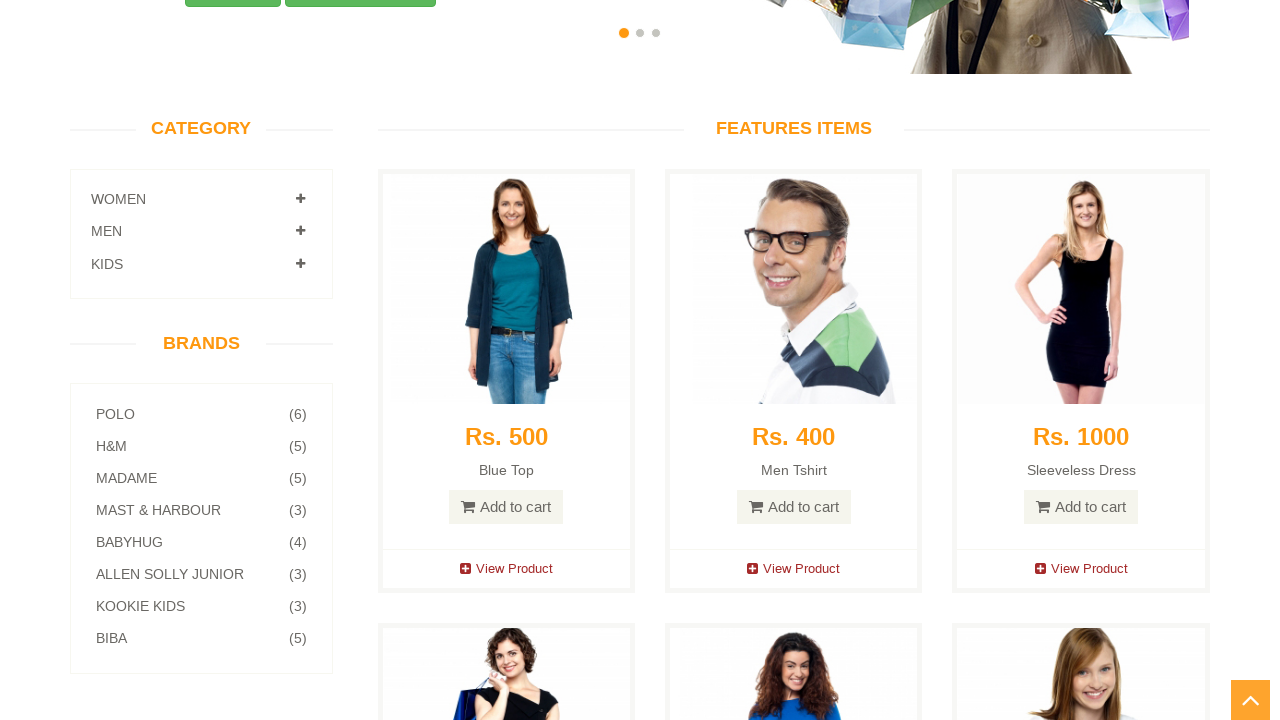

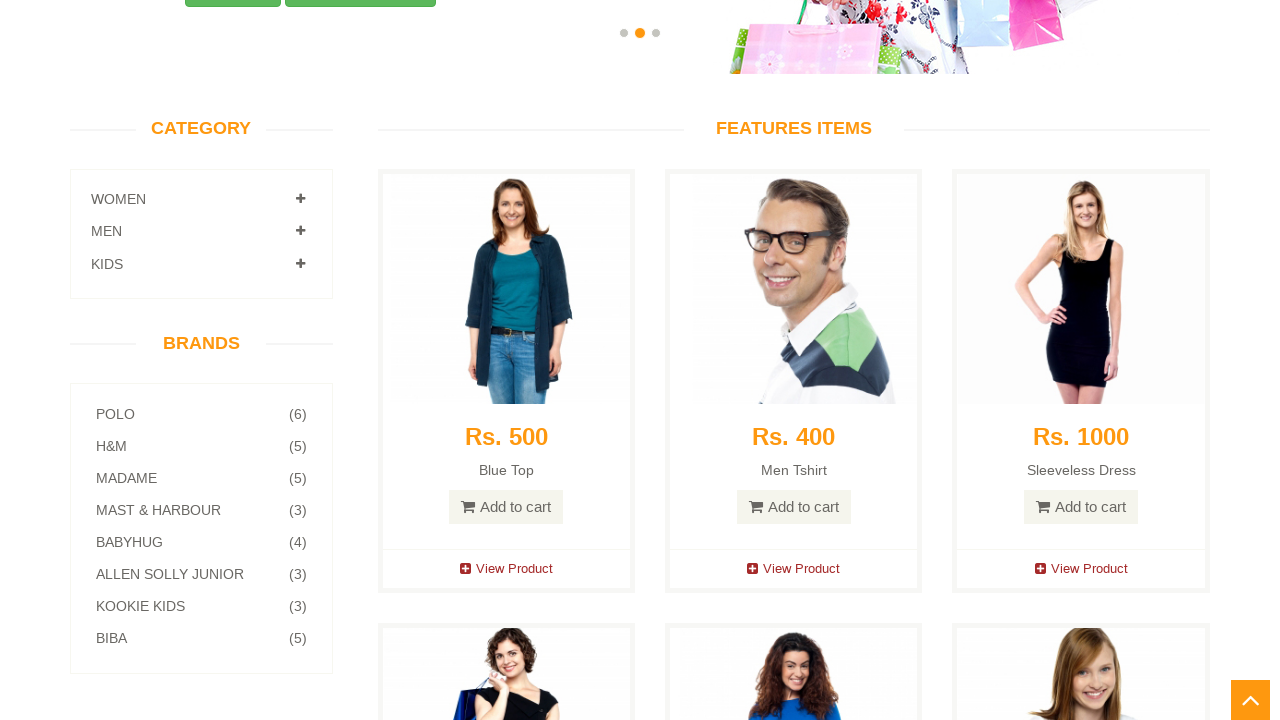